Tests loader functionality by navigating to the Loader section, clicking the run button, waiting for content to load, and clicking save changes

Starting URL: http://demo.automationtesting.in/WebTable.html

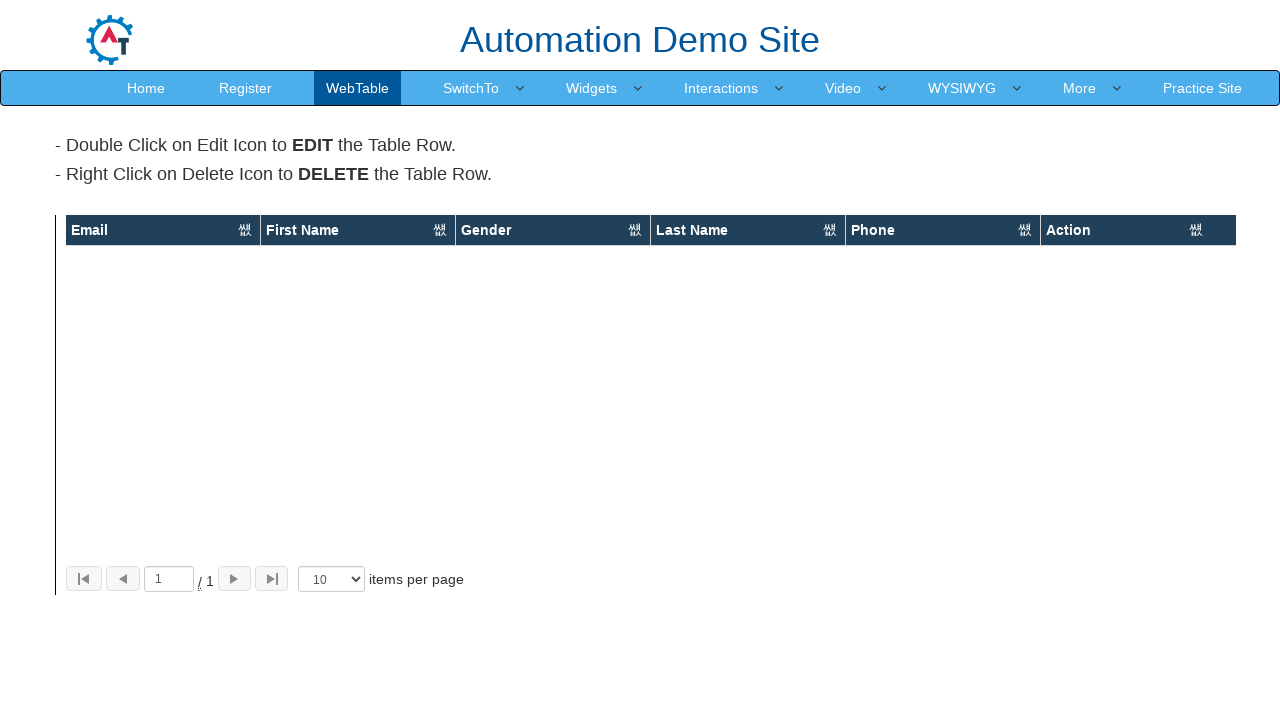

Clicked More menu at (1080, 88) on text=More
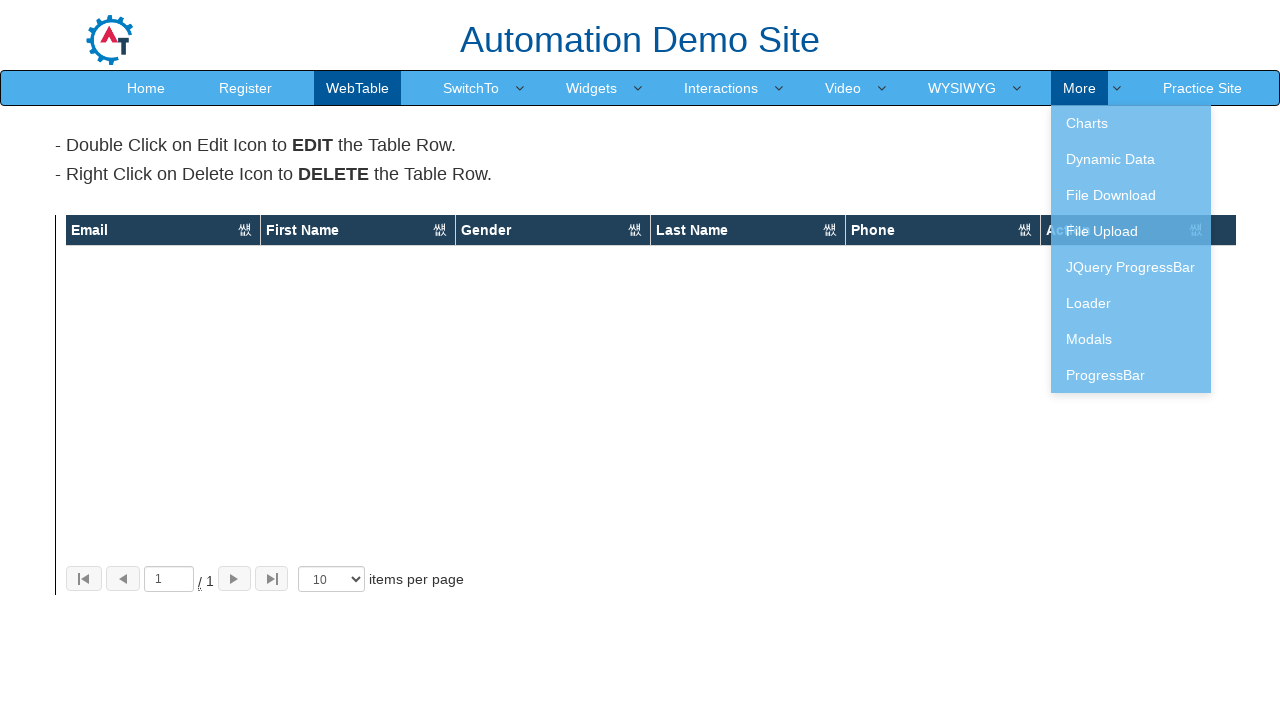

Clicked Loader option at (1131, 303) on text=Loader
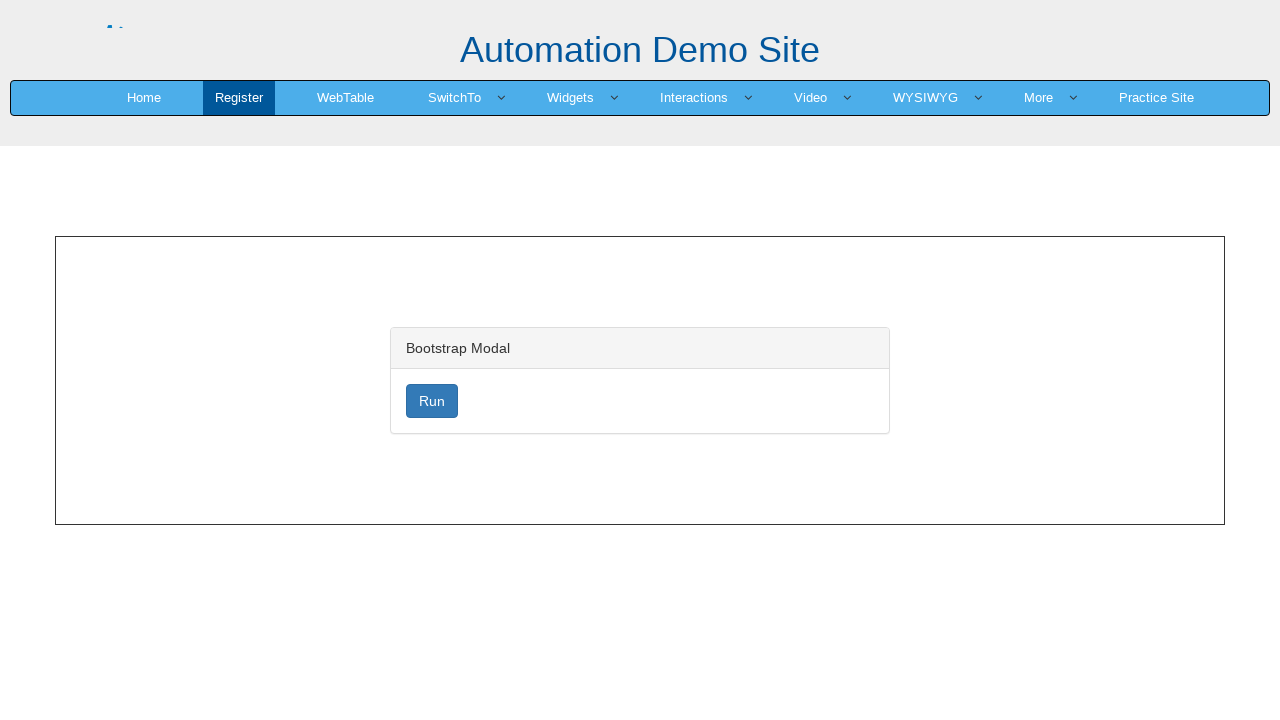

Loader button became visible
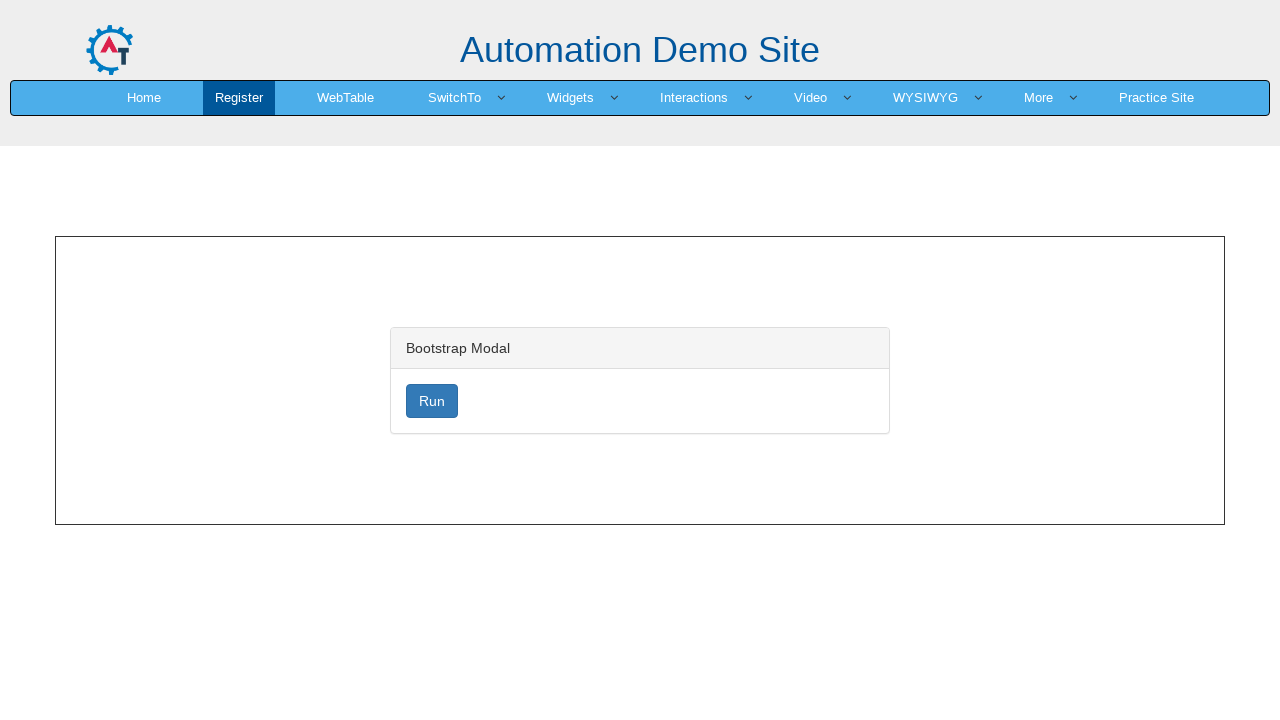

Clicked run button to start loader at (432, 401) on #loader
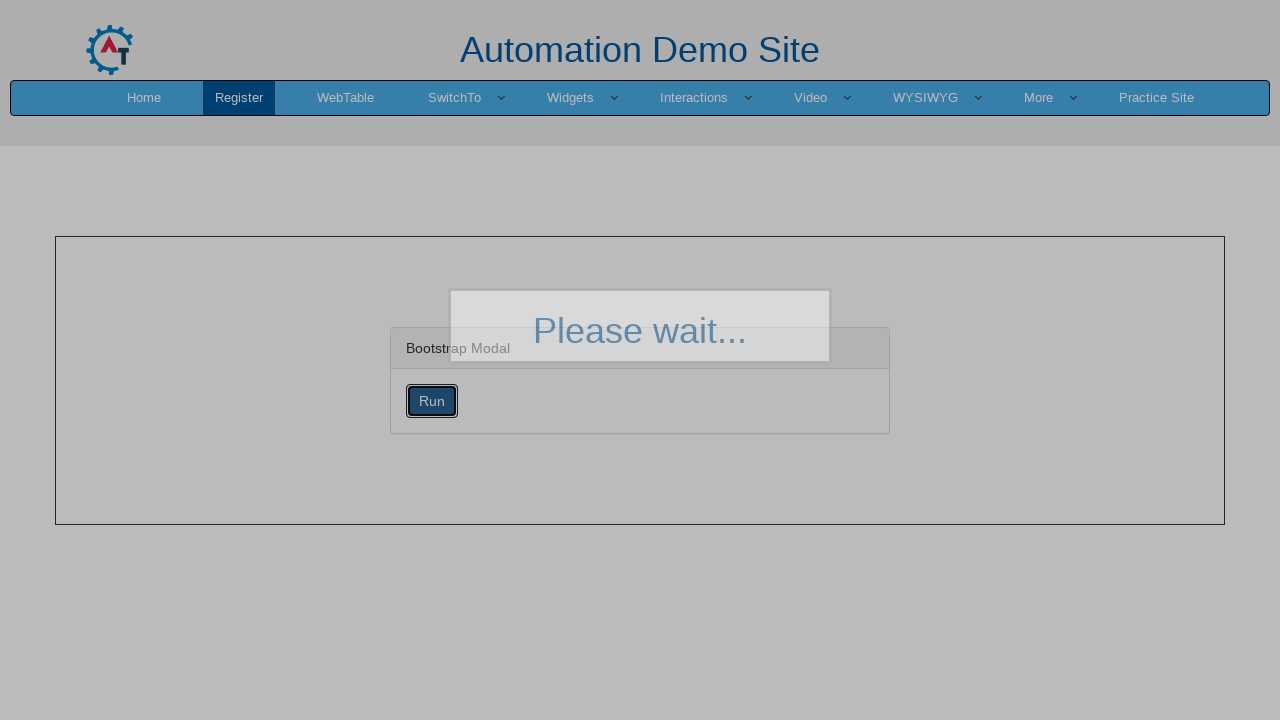

Modal body with Lorem text appeared after loading
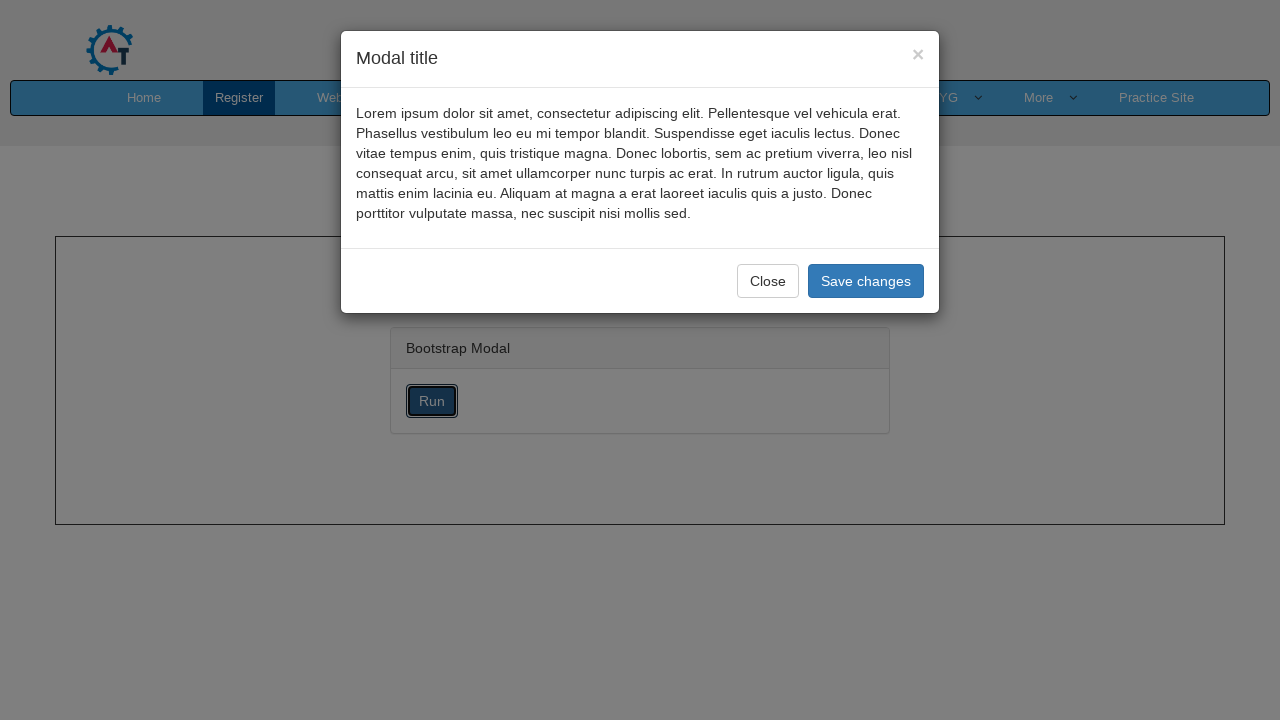

Save changes button became visible
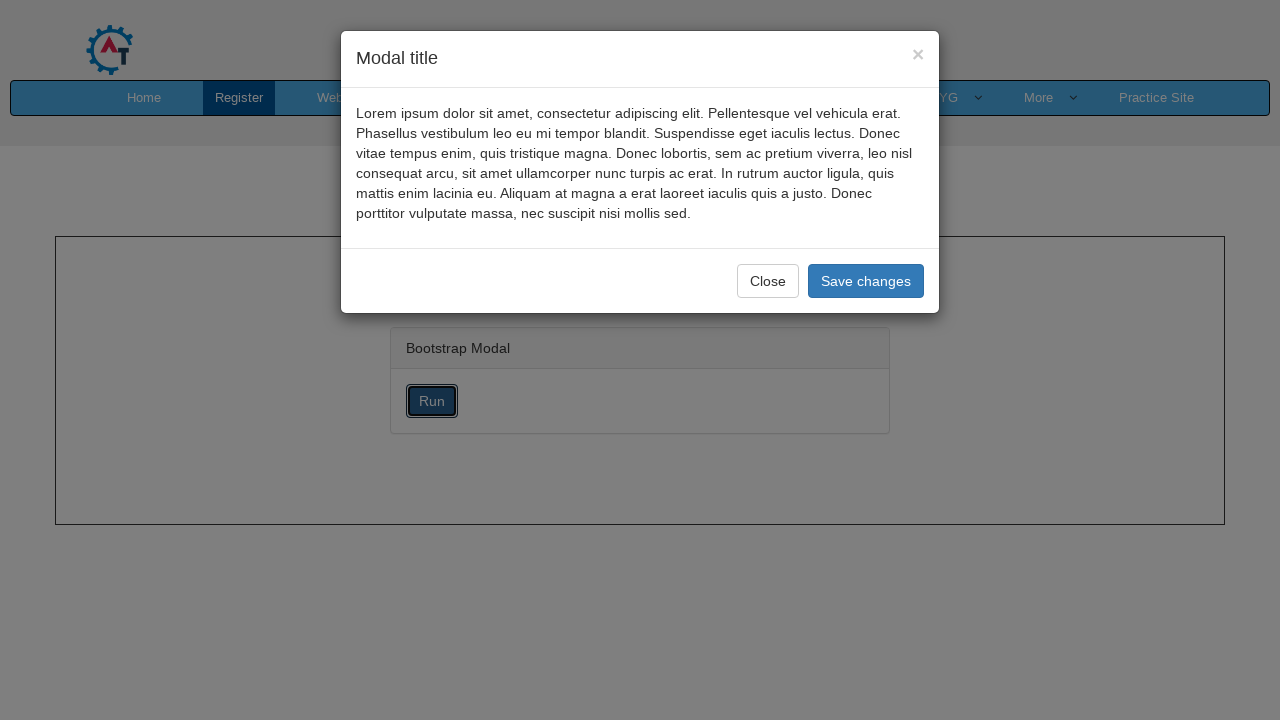

Clicked save changes button at (866, 281) on .modal-footer .btn-primary
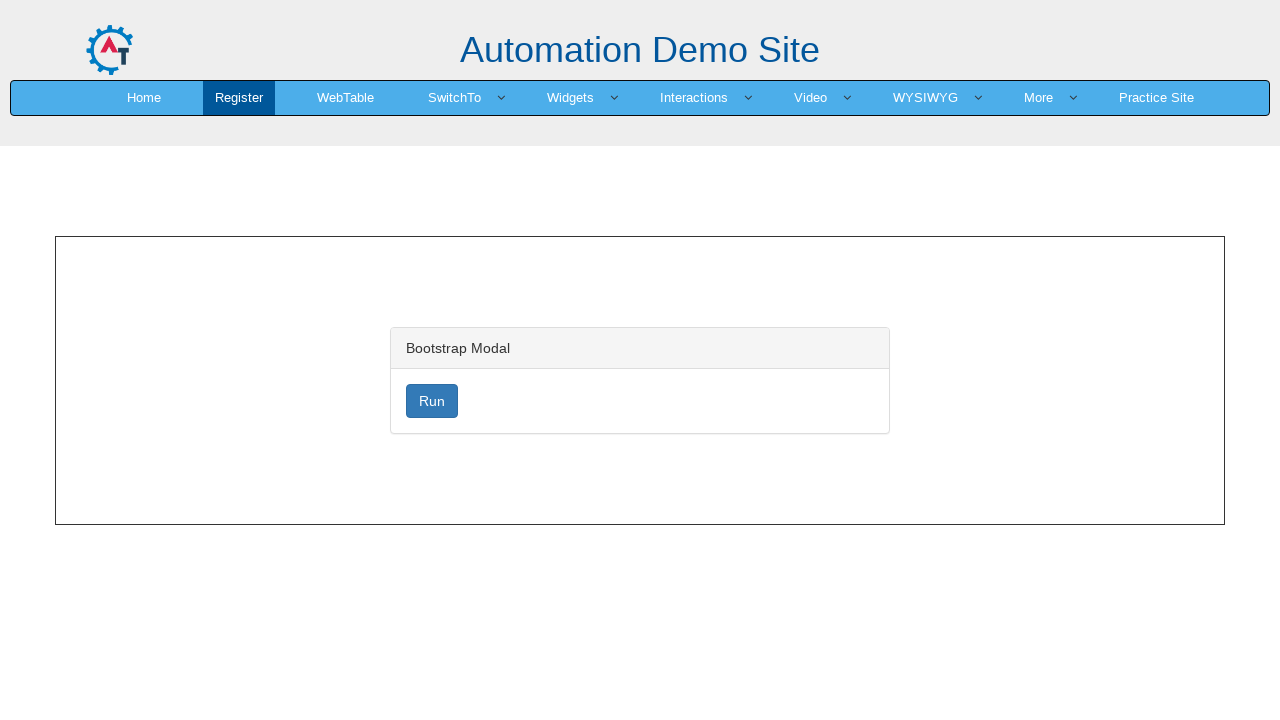

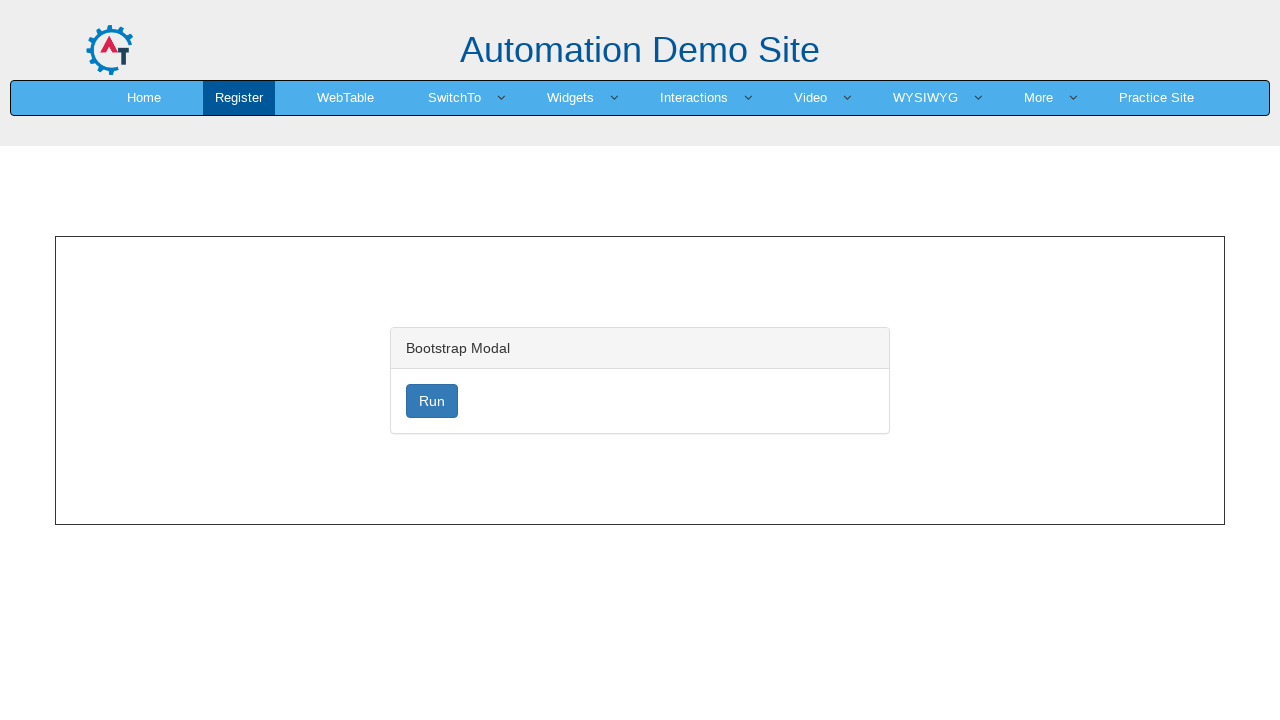